Tests textarea input by entering long text content

Starting URL: https://bonigarcia.dev/selenium-webdriver-java/

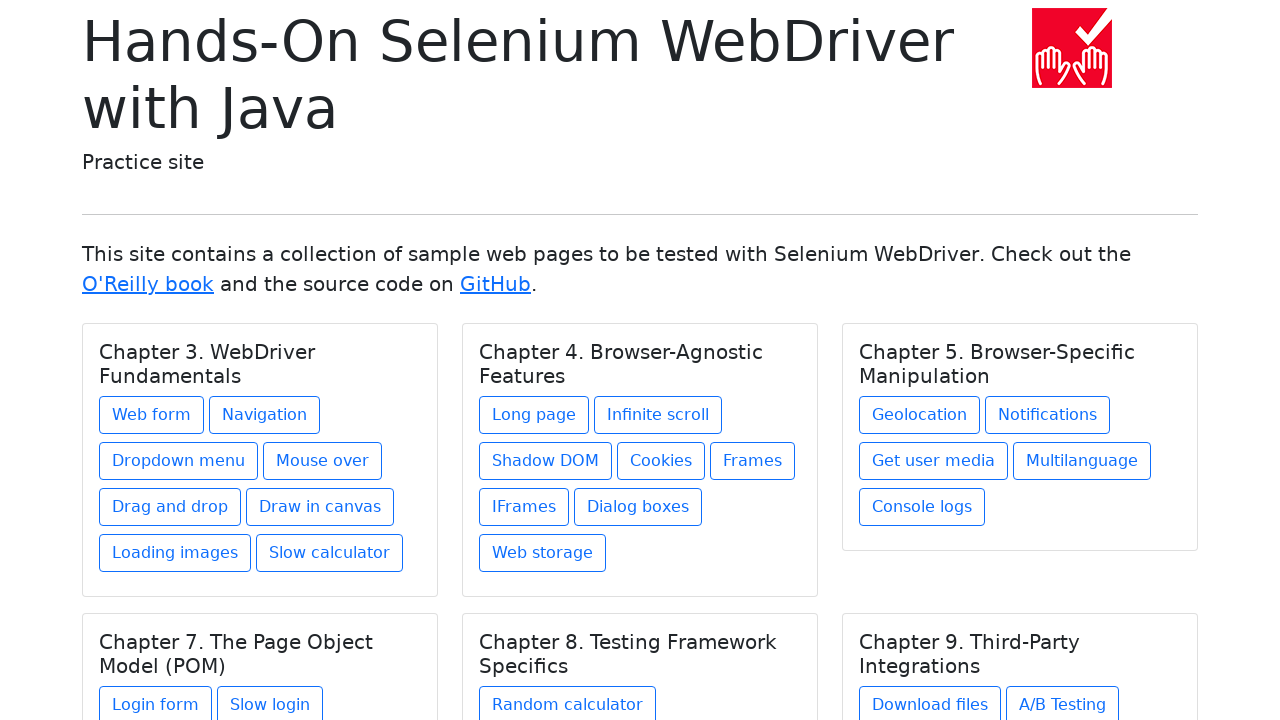

Clicked on the web form link under Chapter 3 at (152, 415) on xpath=//h5[text()='Chapter 3. WebDriver Fundamentals']/../a[contains(@href,'web-
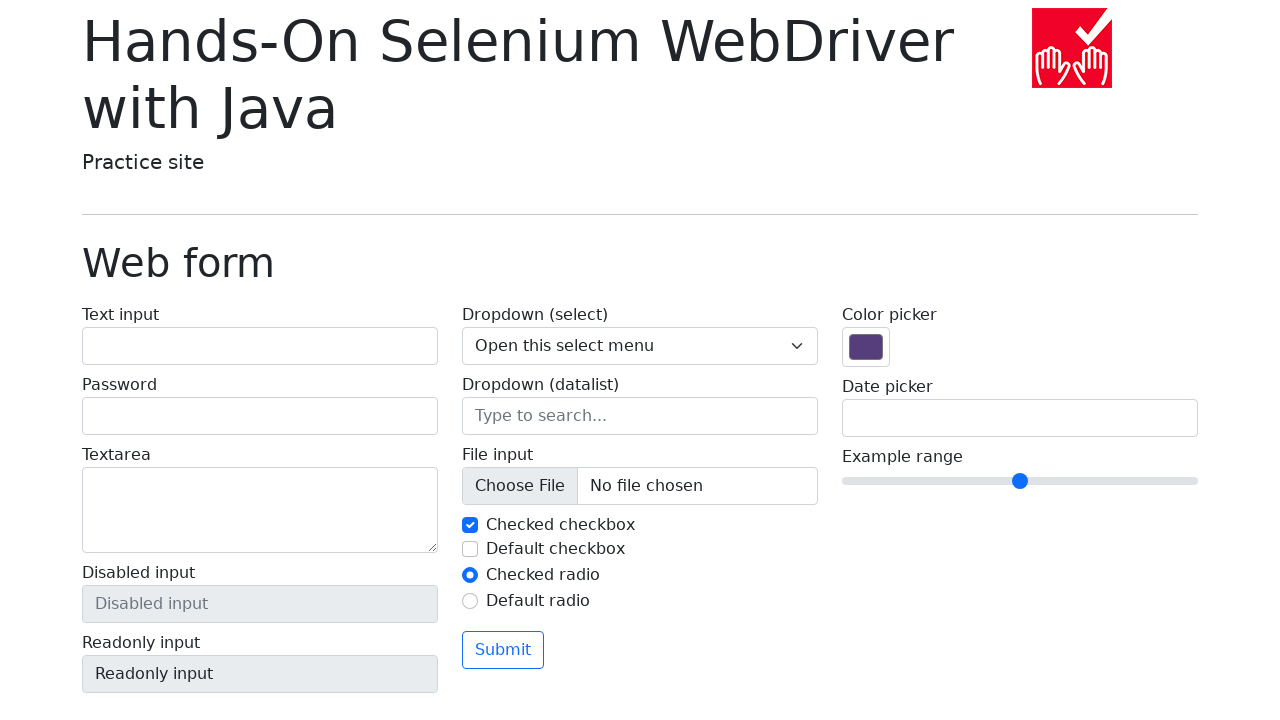

Filled textarea with long text content on [name='my-textarea']
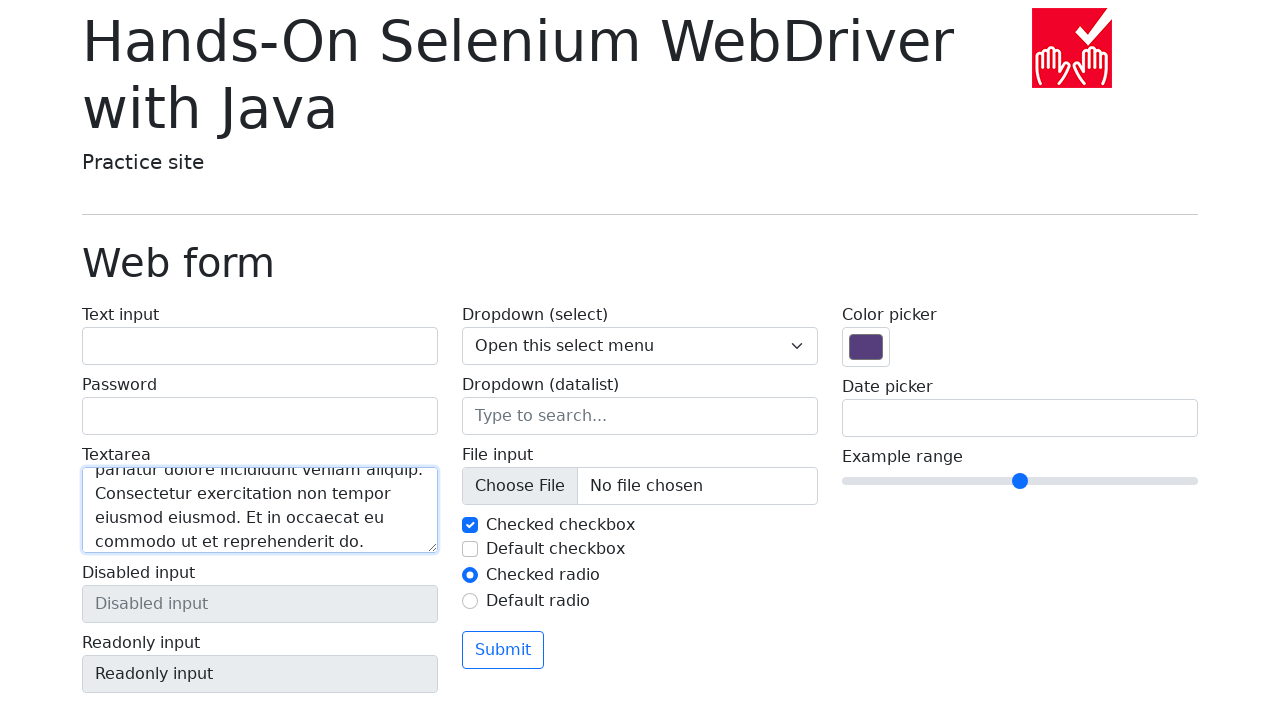

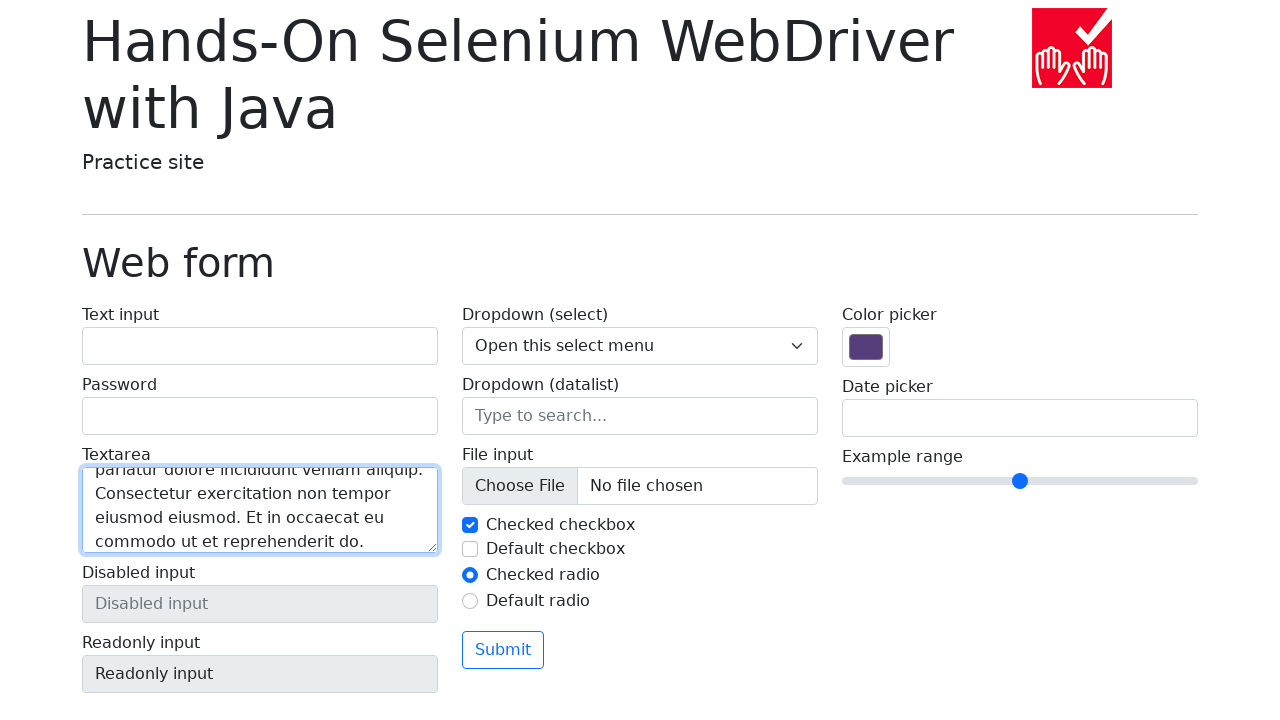